Tests iframe handling by switching to a frame, interacting with elements inside it, then switching back to the default content to verify elements on the main page

Starting URL: https://demo.automationtesting.in/Frames.html

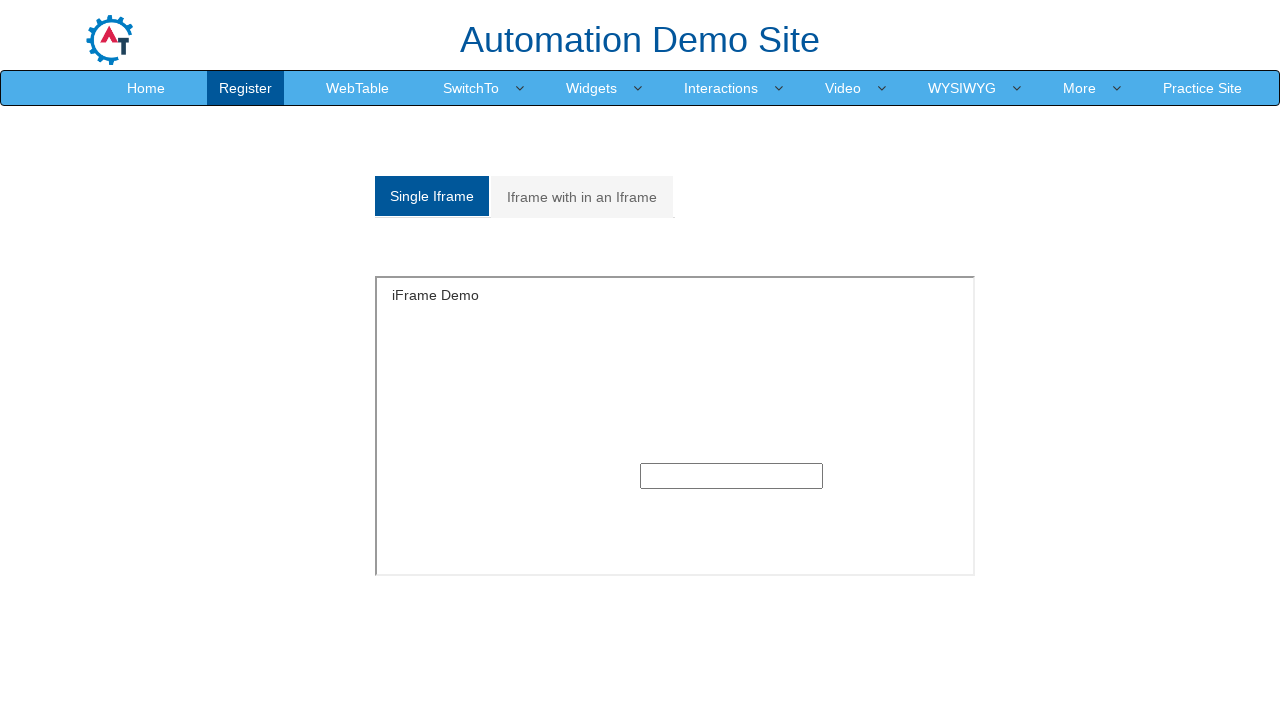

Located the first iframe on the page
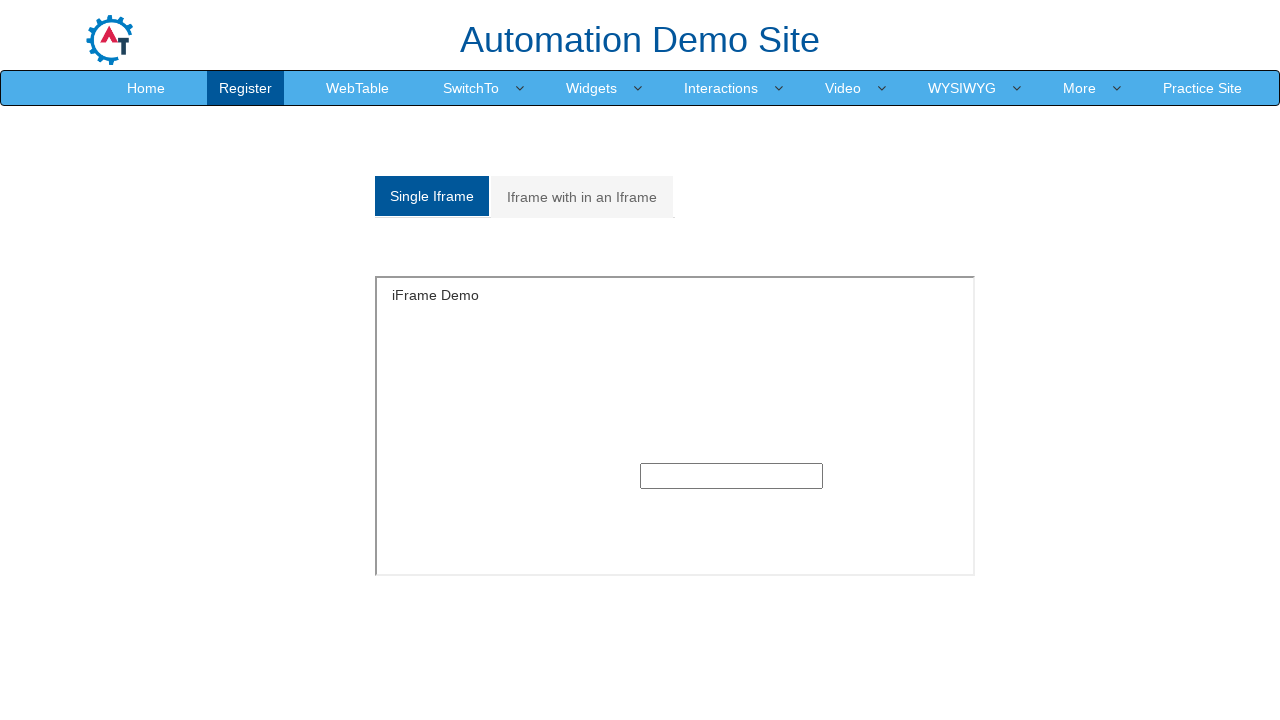

Waited for h5 header element to load inside the iframe
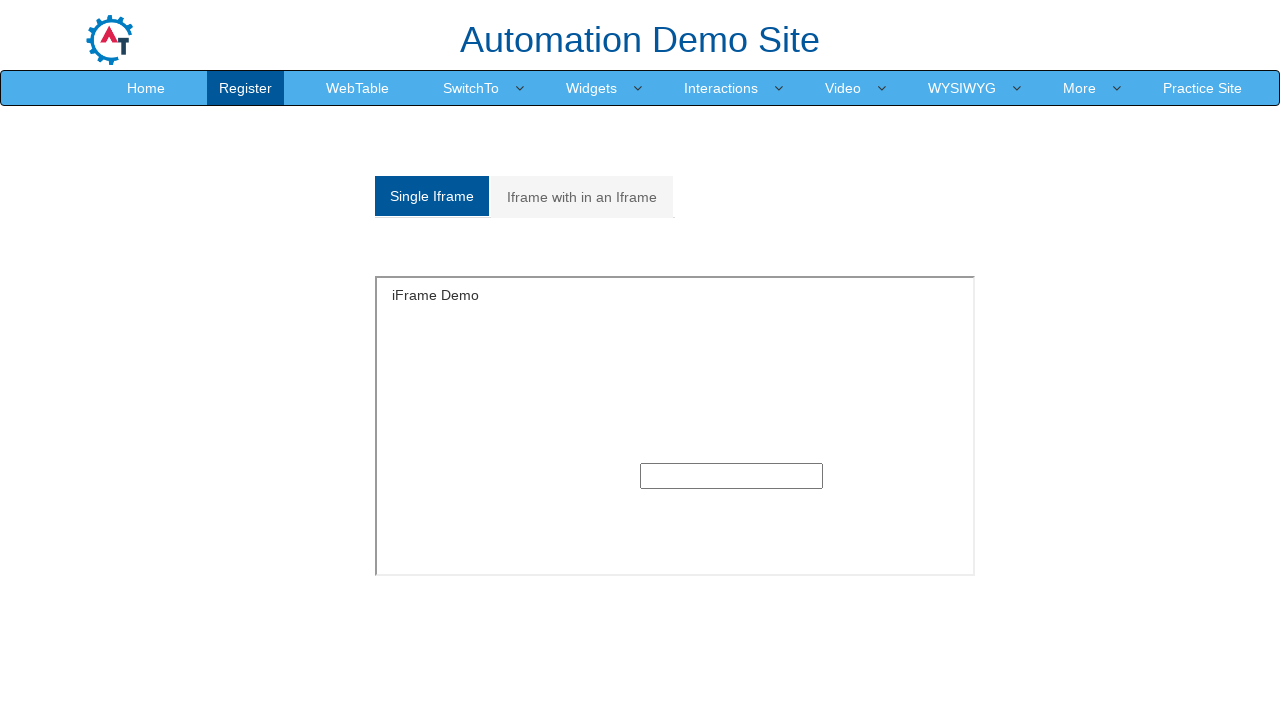

Filled input field inside the iframe with 'some text' on iframe >> nth=0 >> internal:control=enter-frame >> input
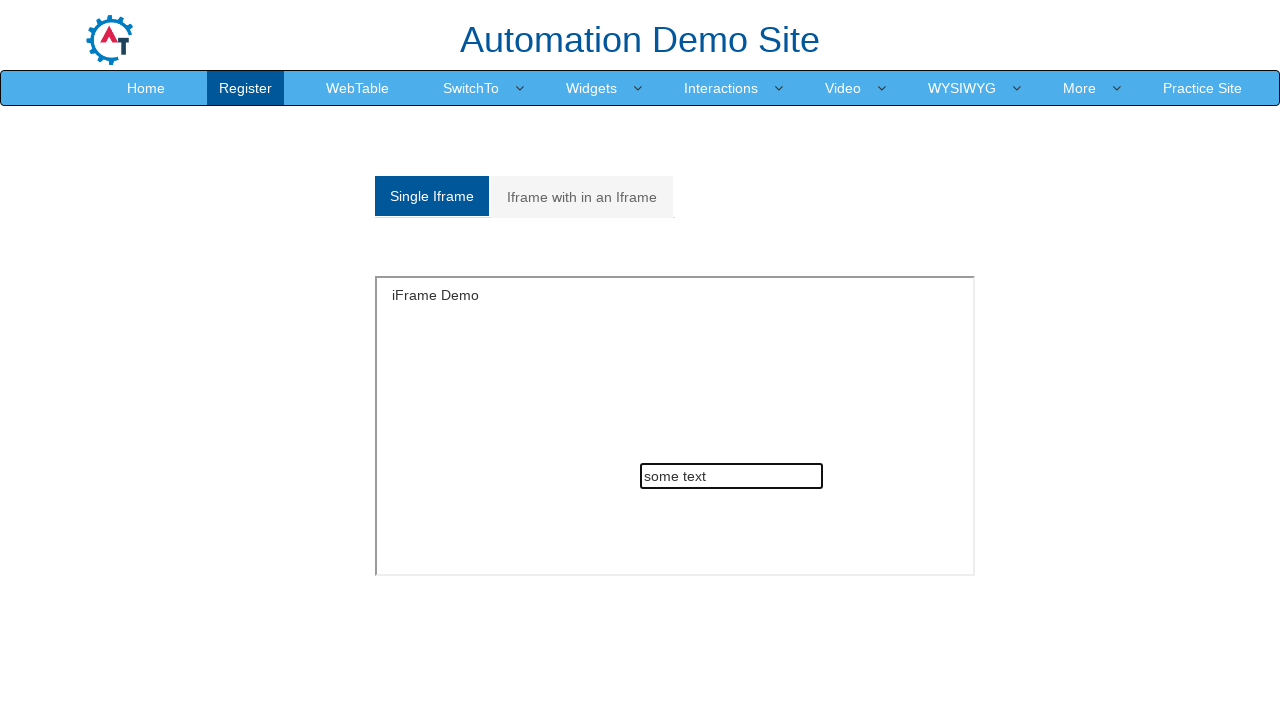

Verified the Single Iframe tab is active on the main page
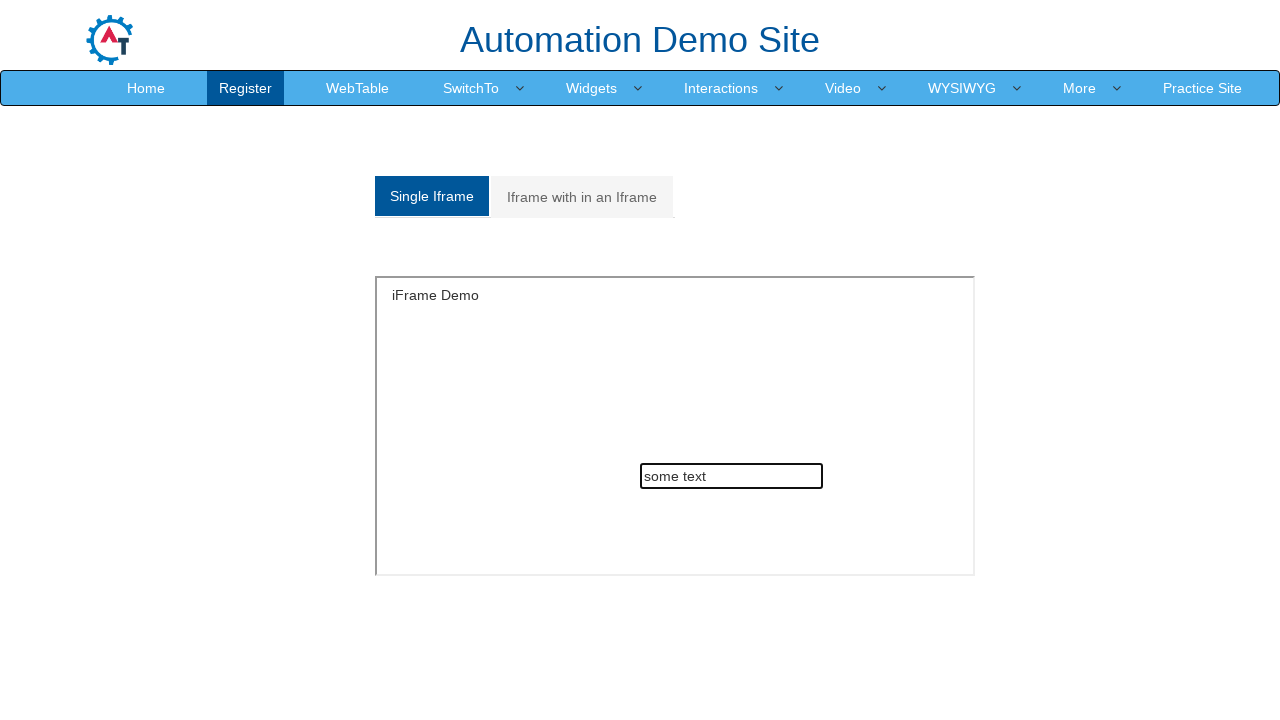

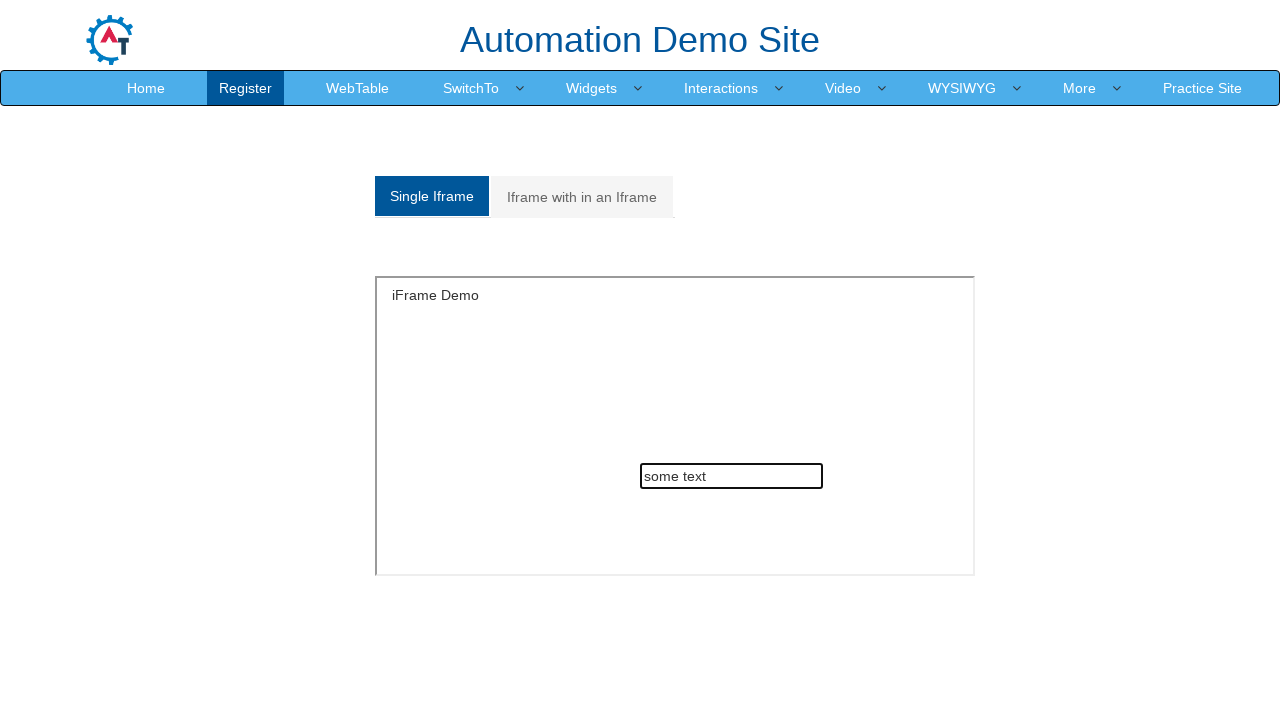